Tests drag and drop functionality by navigating to a demo page and performing drag and drop operations on elements

Starting URL: https://only-testing-blog.blogspot.com/

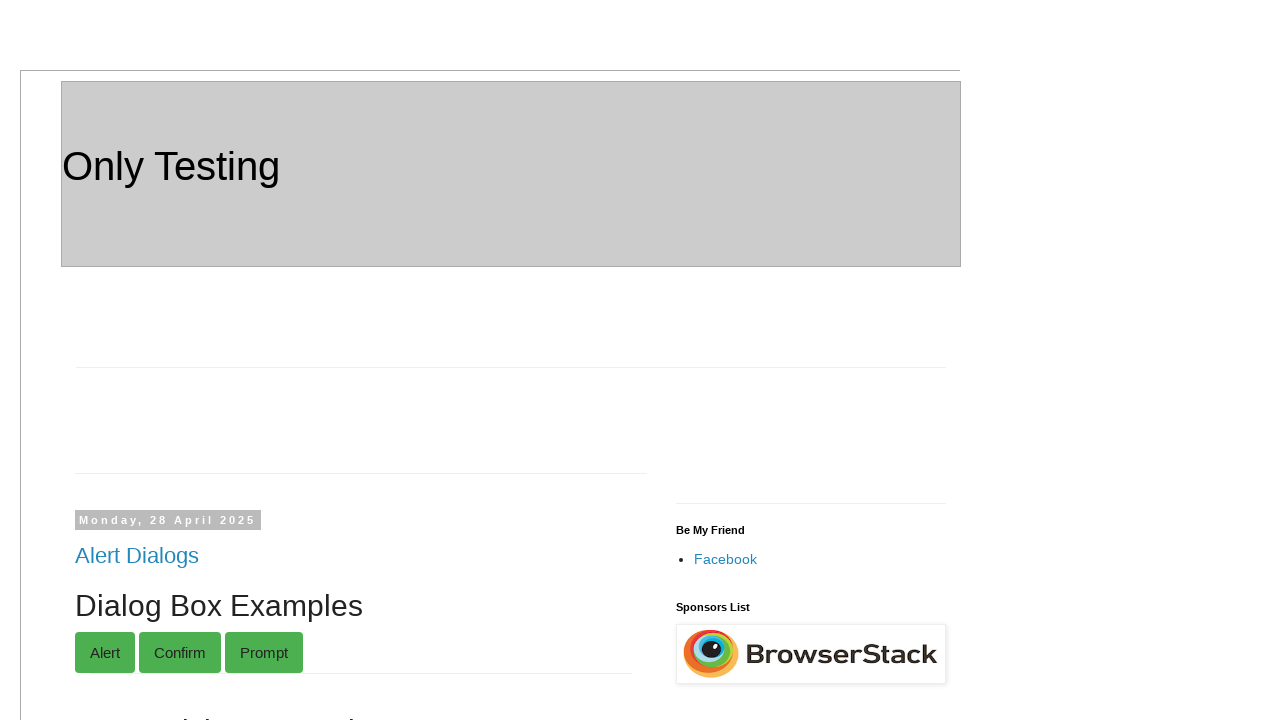

Clicked on Drag and Drop link to navigate to demo page at (146, 361) on a:text('Drag and Drop')
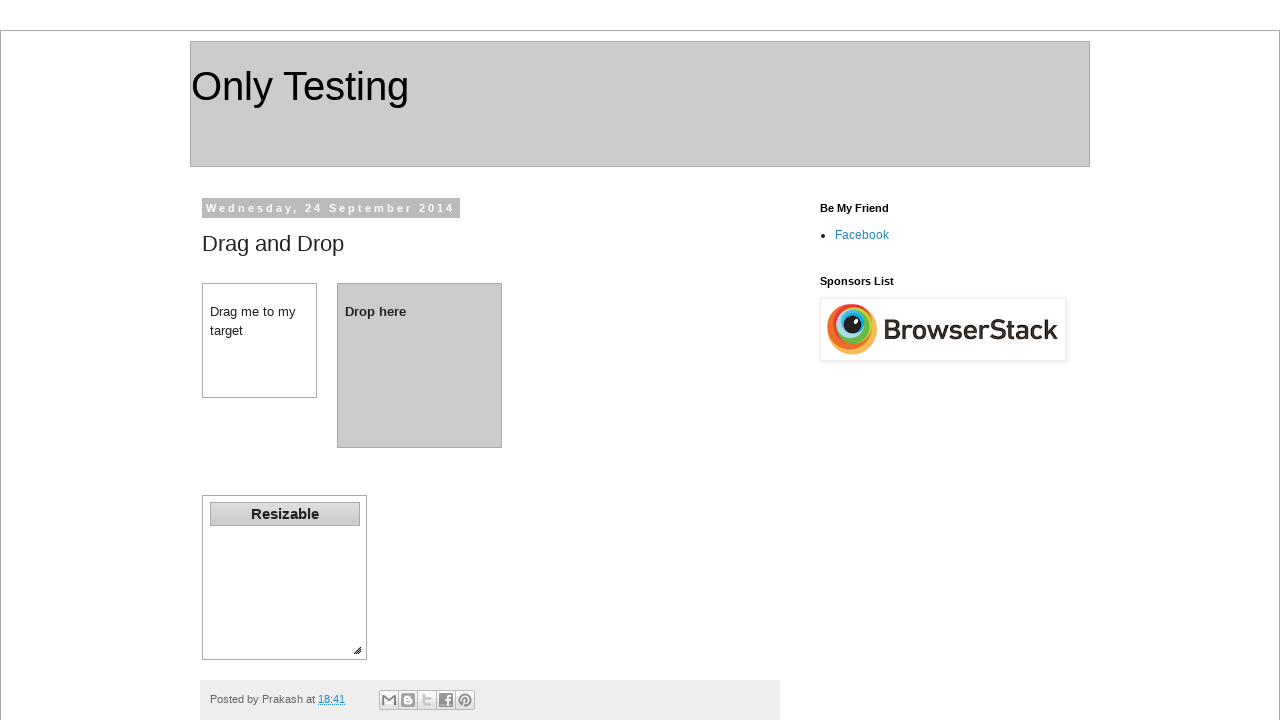

Waited for drag source element (#dragdiv) to be visible
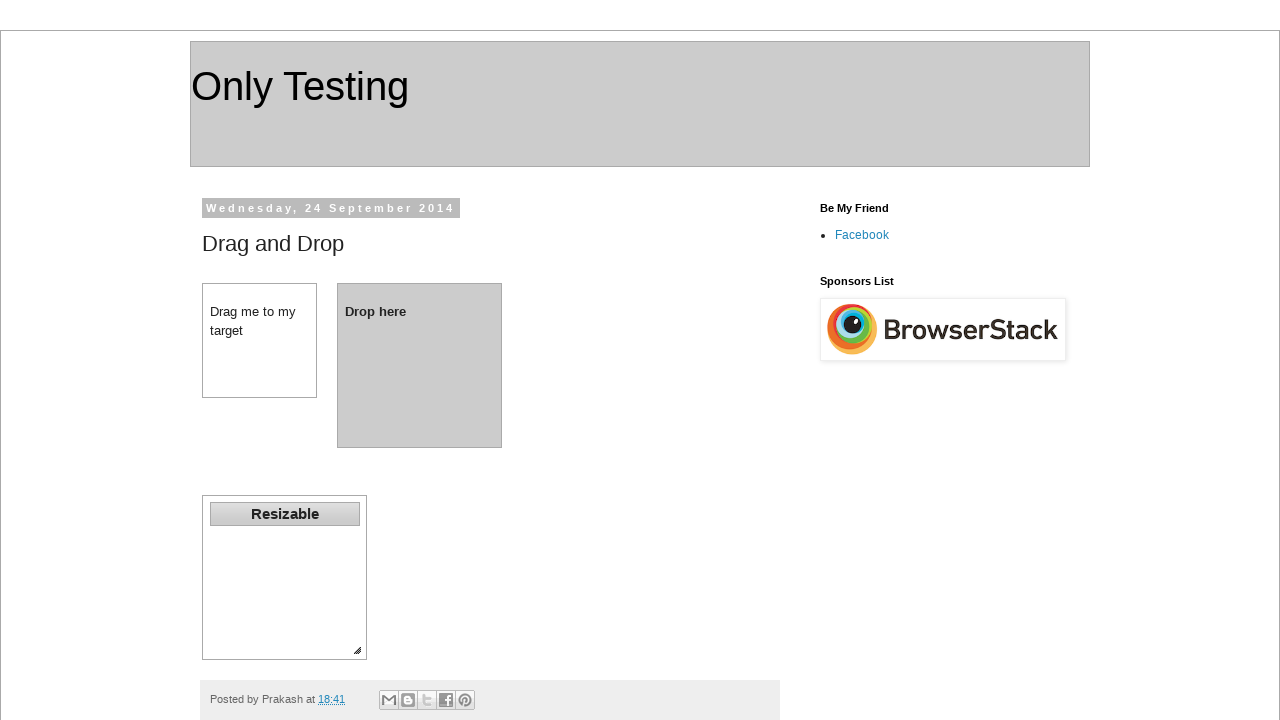

Waited for drop target element (#dropdiv) to be visible
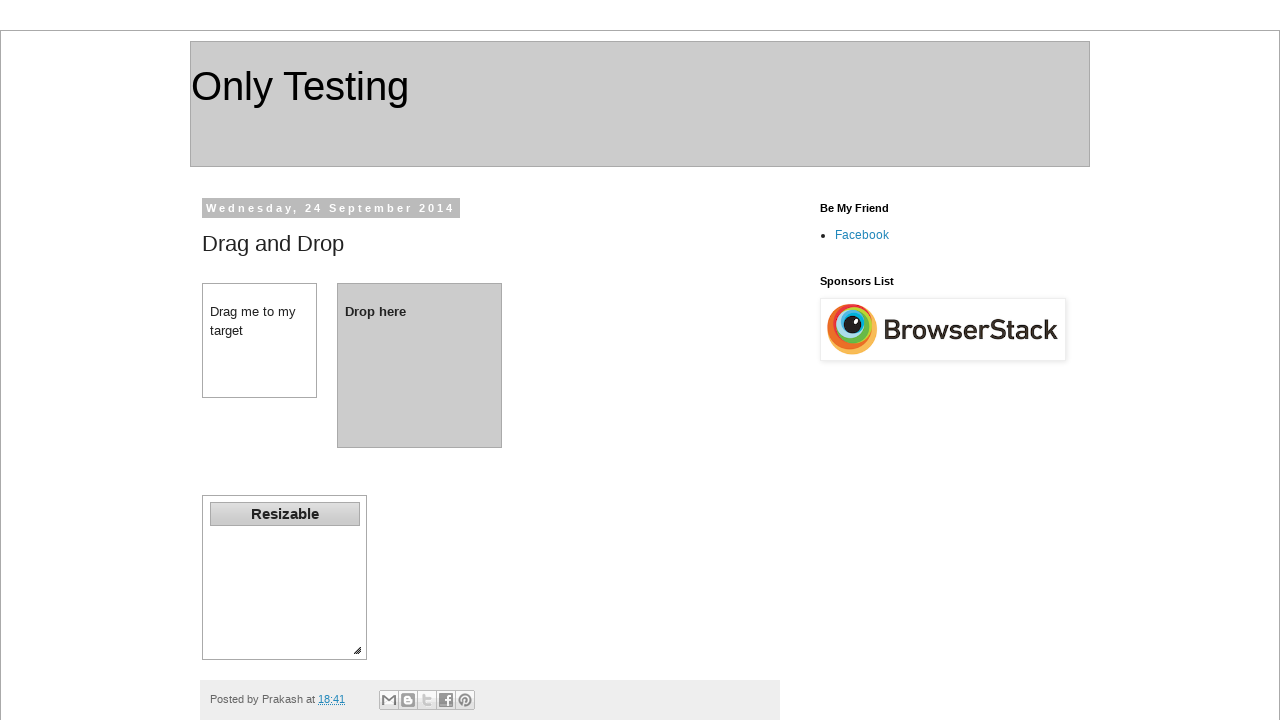

Retrieved drag source and drop target element locators
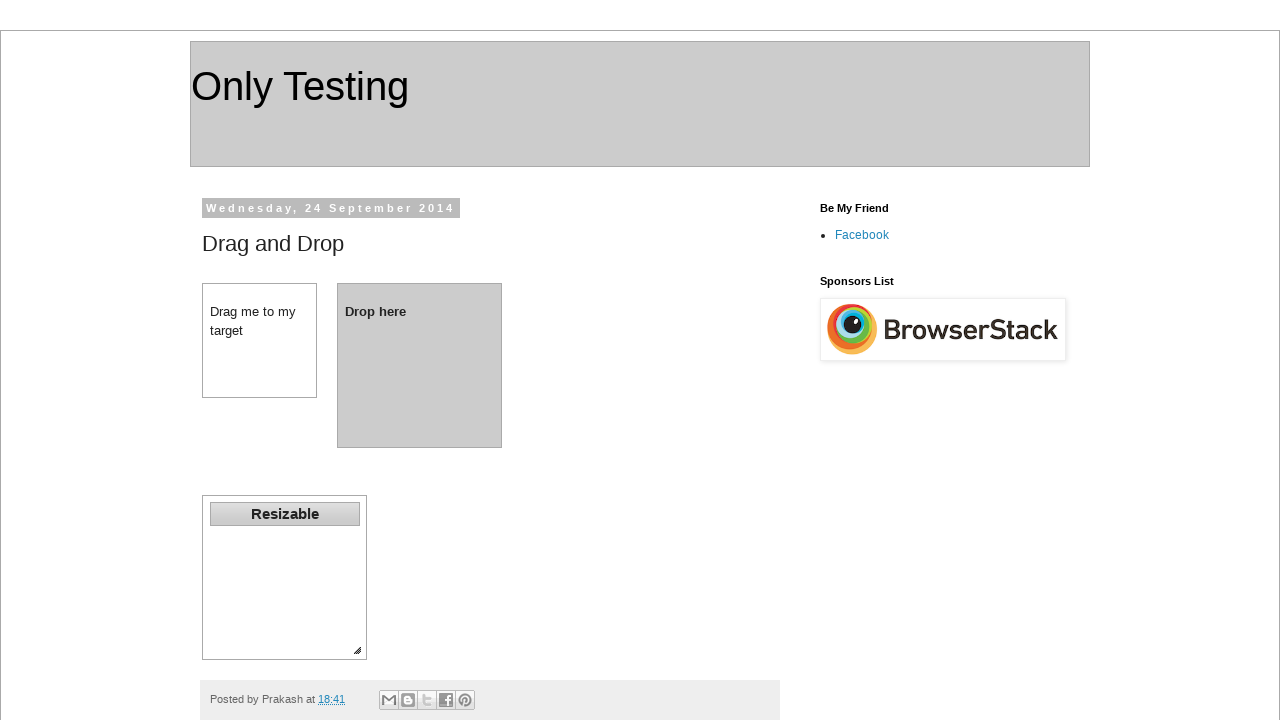

Performed drag and drop operation from source to target element at (420, 365)
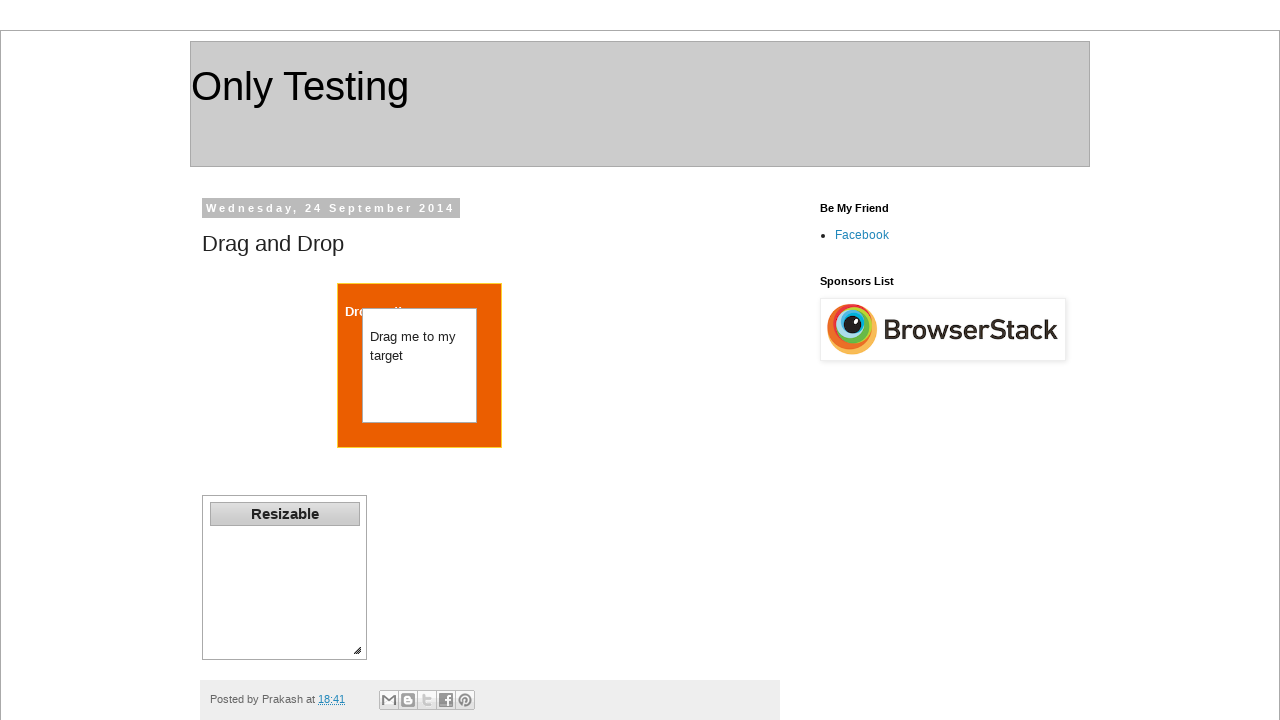

Performed drag operation with 100px offset (x: 100, y: 100) at (463, 409)
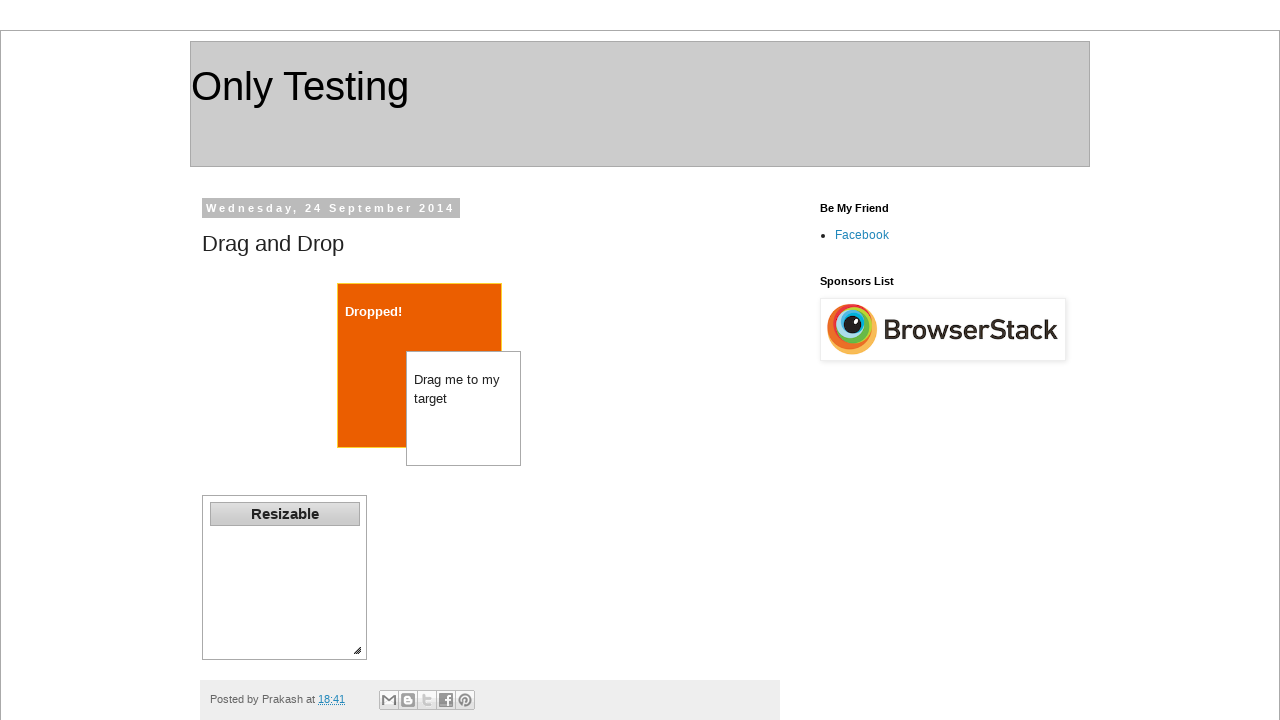

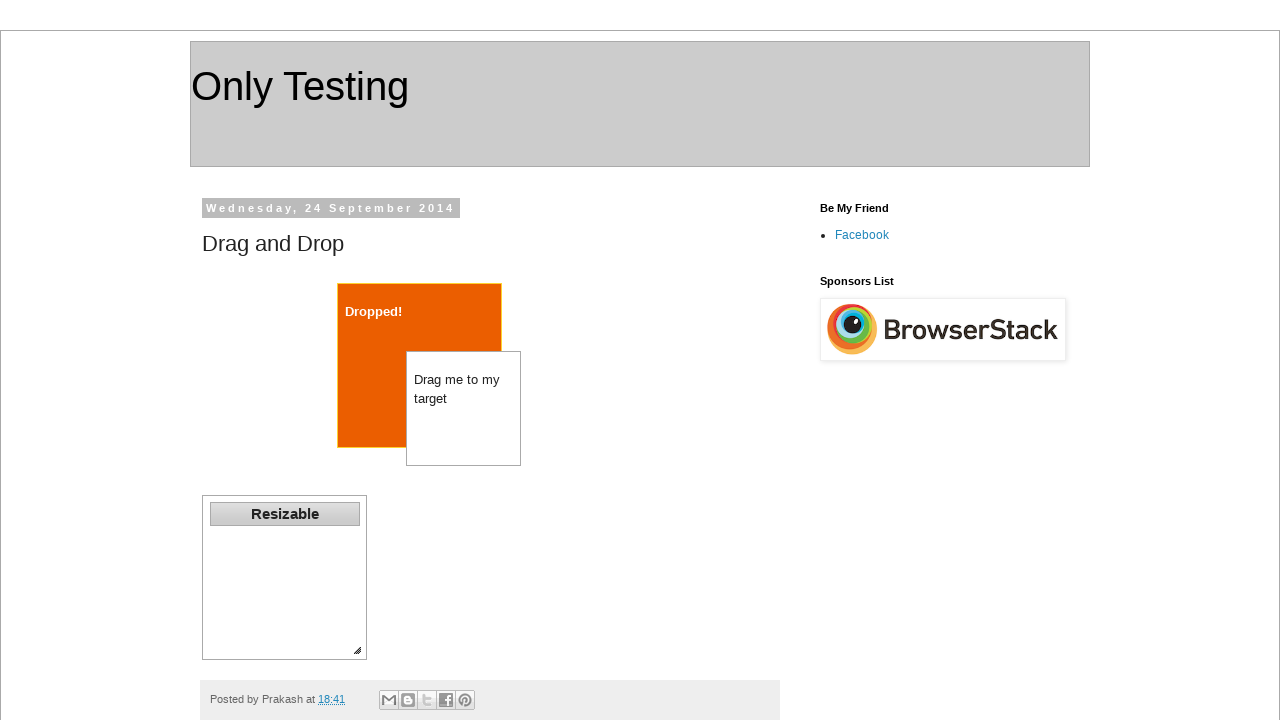